Tests drag and drop functionality by dragging a source element onto a target drop zone

Starting URL: https://demoqa.com/droppable

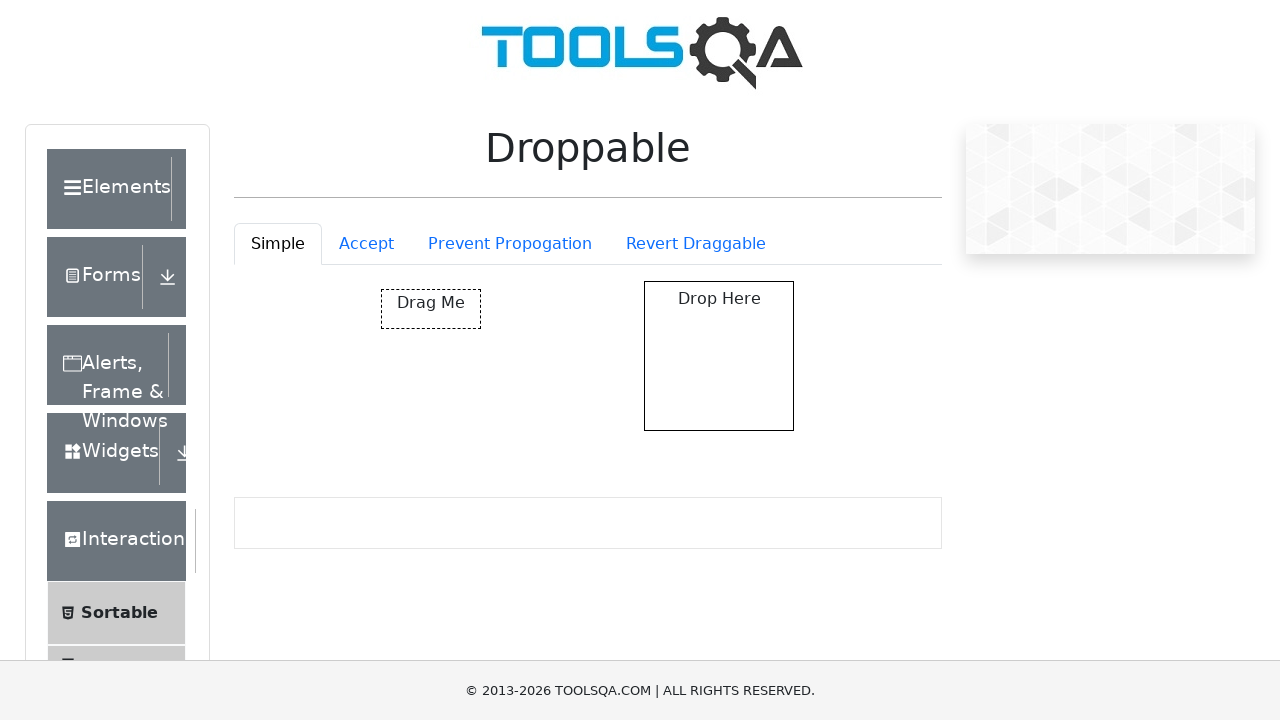

Waited for draggable element to load
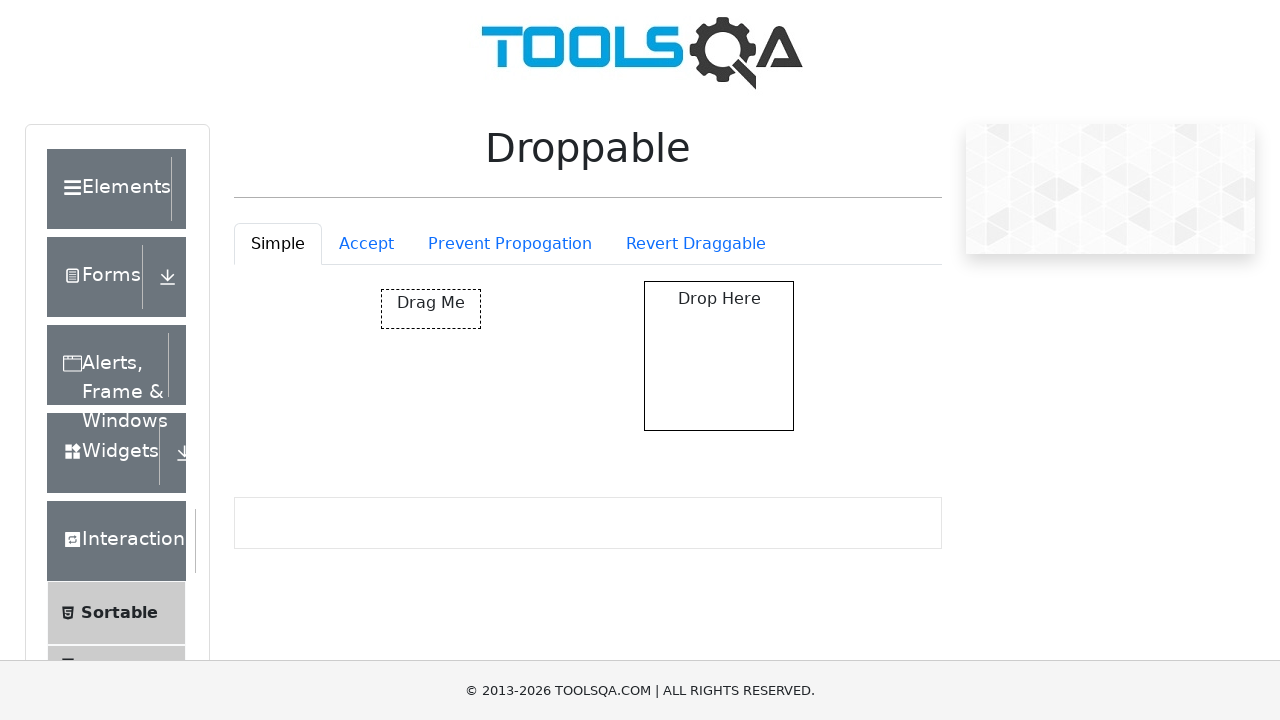

Waited for droppable target element to load
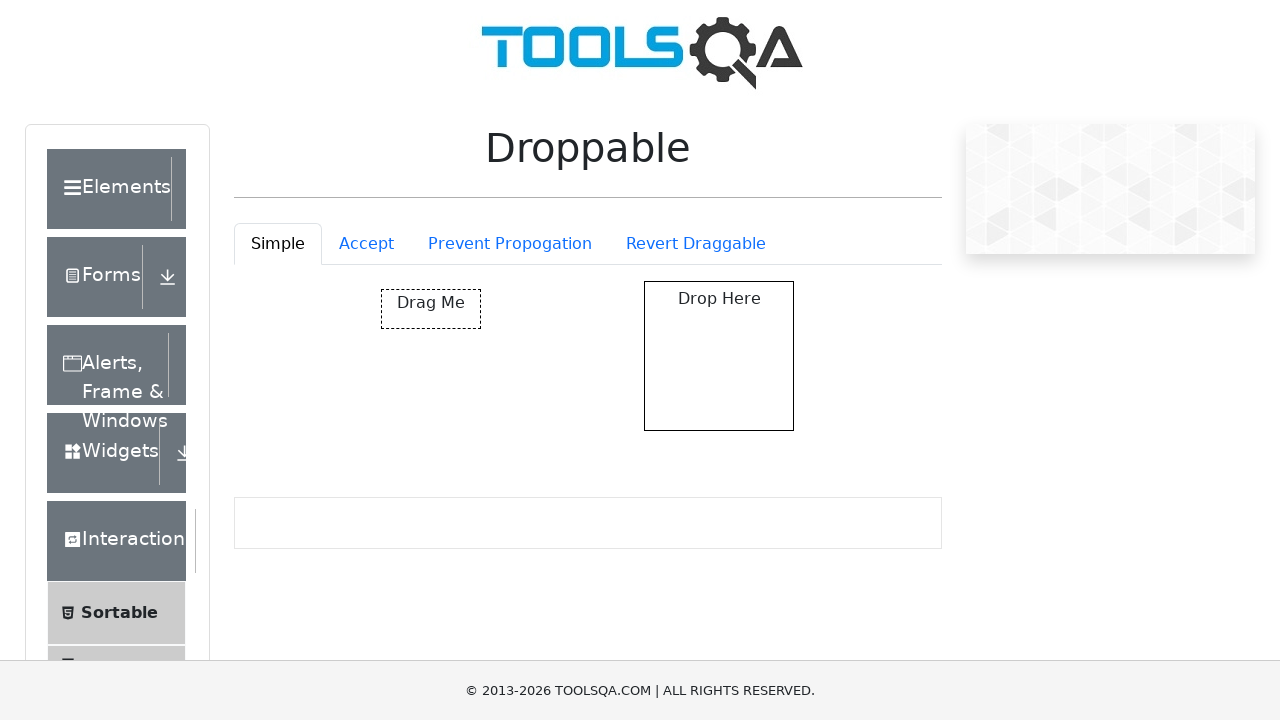

Dragged source element onto target drop zone at (719, 356)
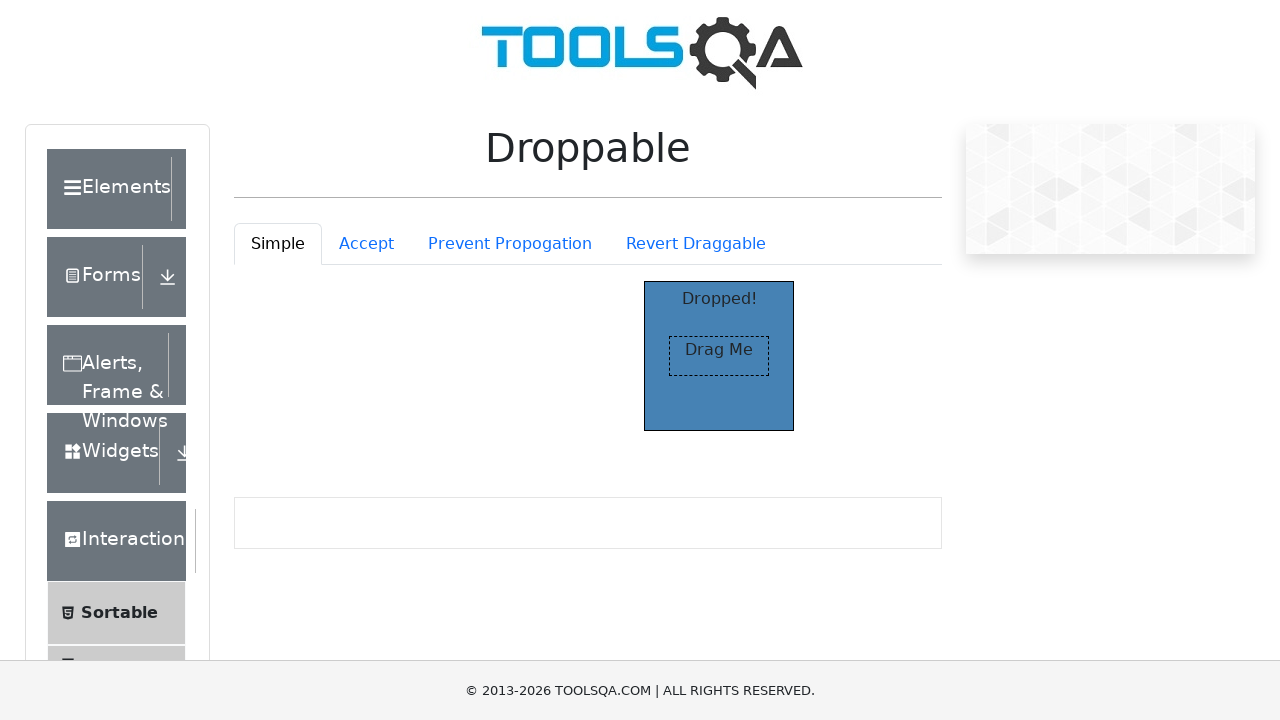

Verified drop was successful - 'Dropped!' text appeared in target
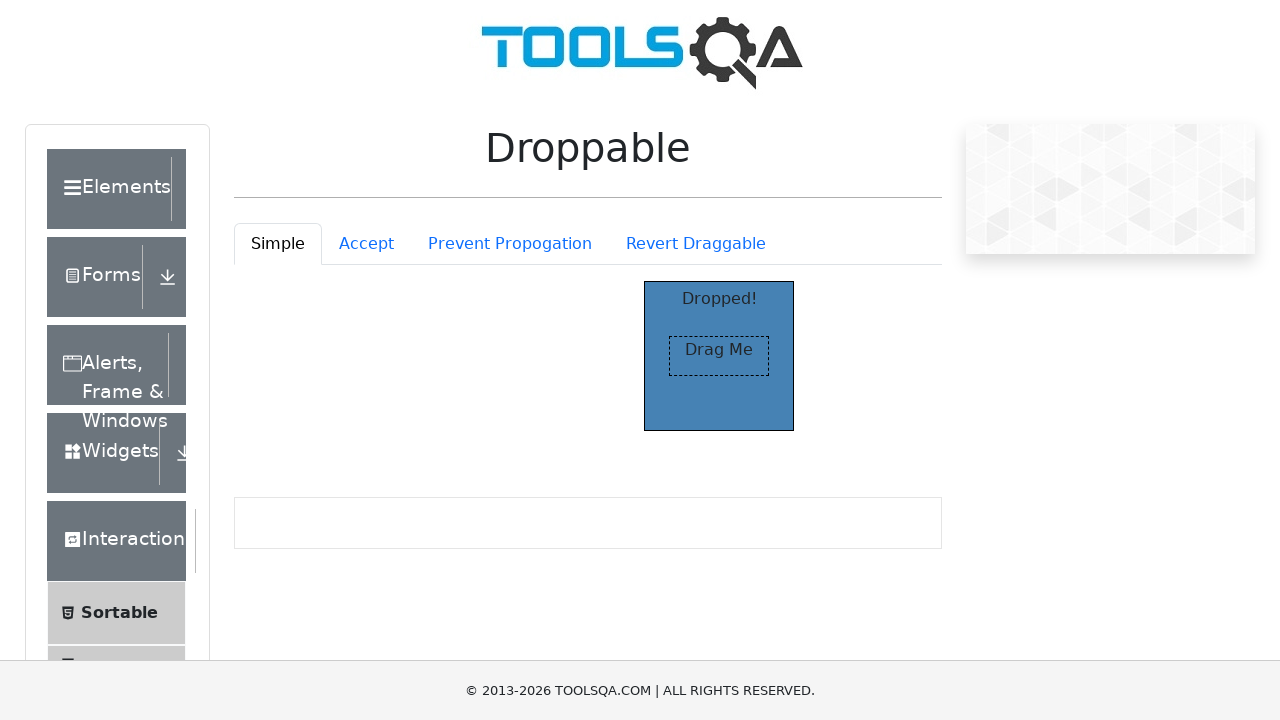

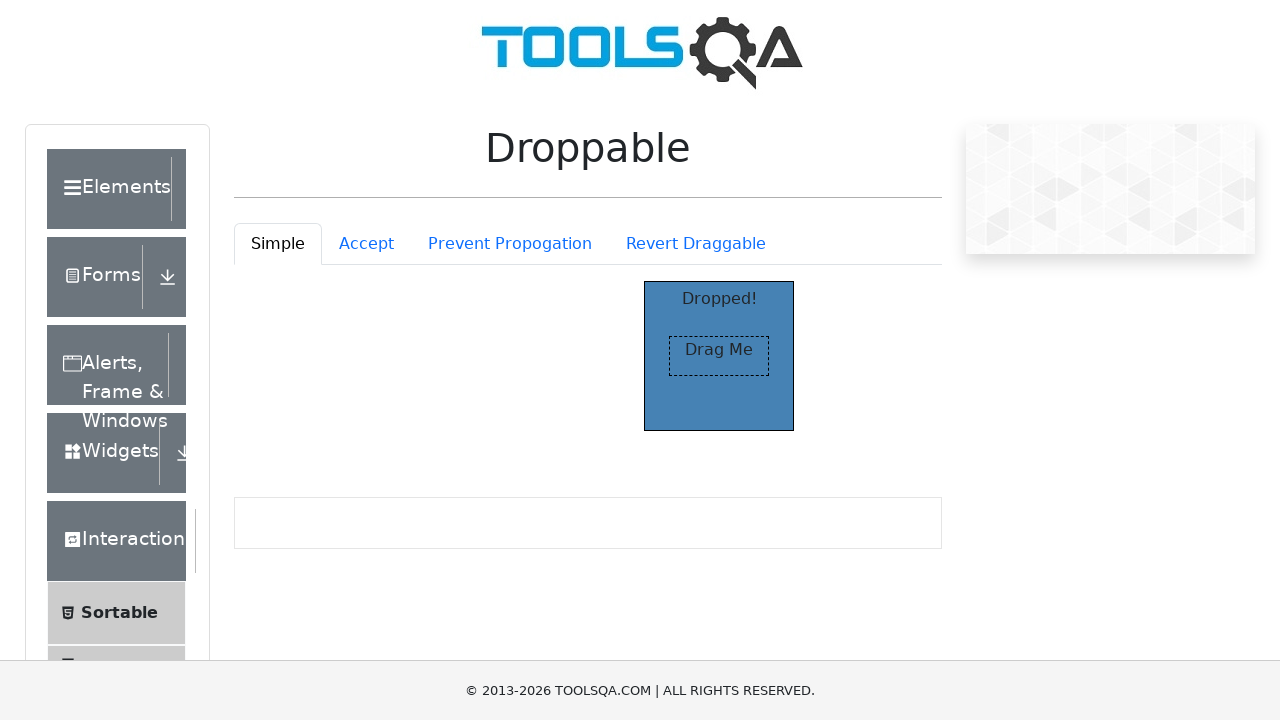